Tests submitting the practice form with only required fields (first name, last name, mobile number, gender) and verifies the success message appears

Starting URL: https://demoqa.com/forms

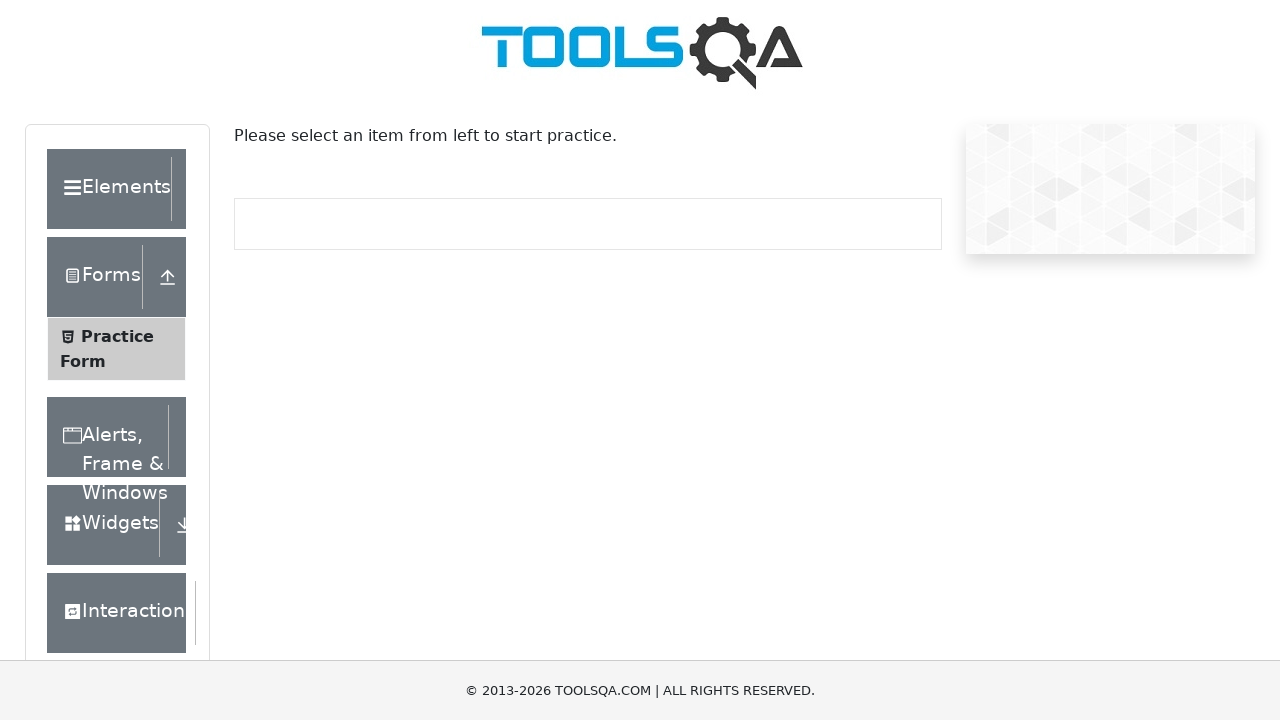

Clicked on Practice Form link to navigate to the form at (117, 336) on text=Practice Form
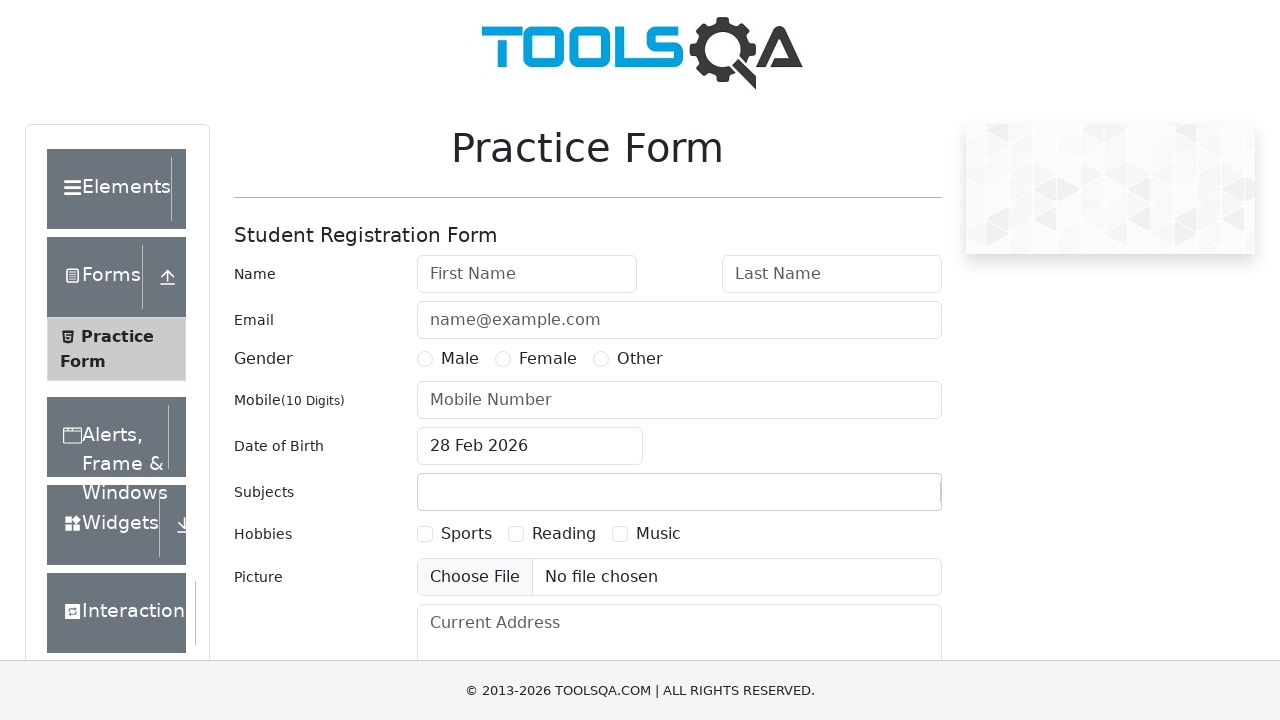

Filled in first name field with 'Farrukh' on #firstName
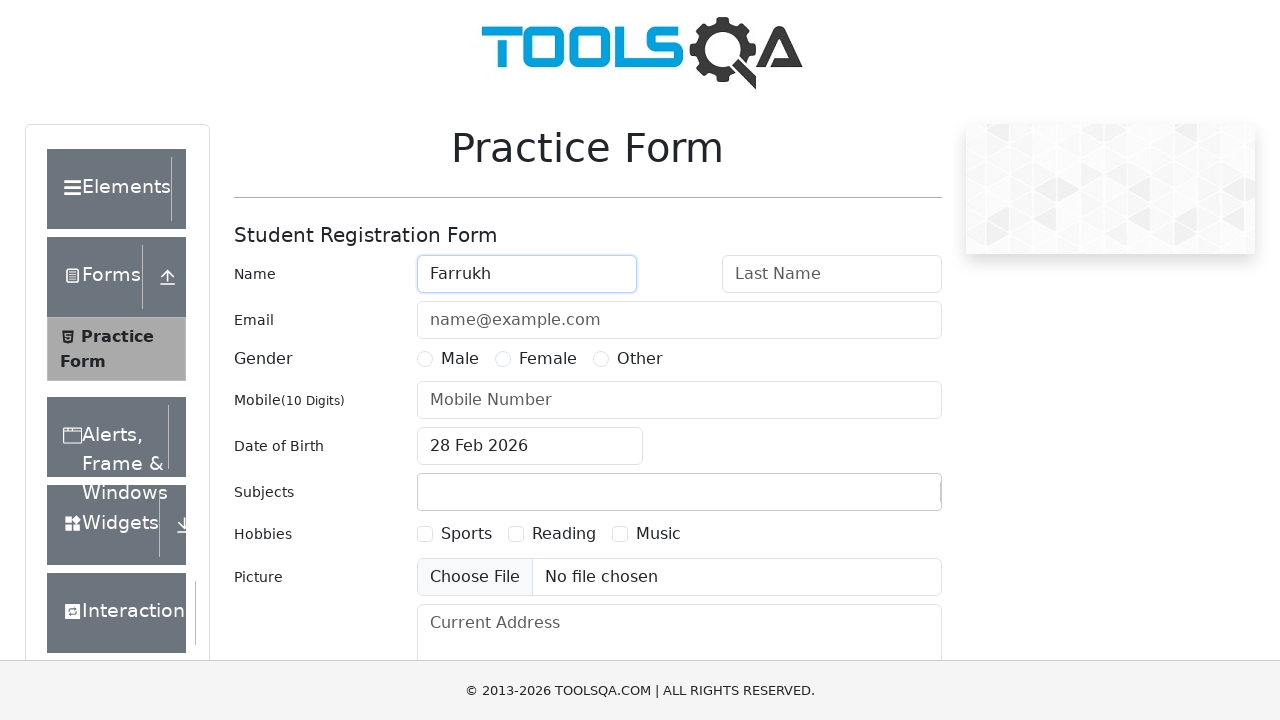

Filled in last name field with 'Khan' on #lastName
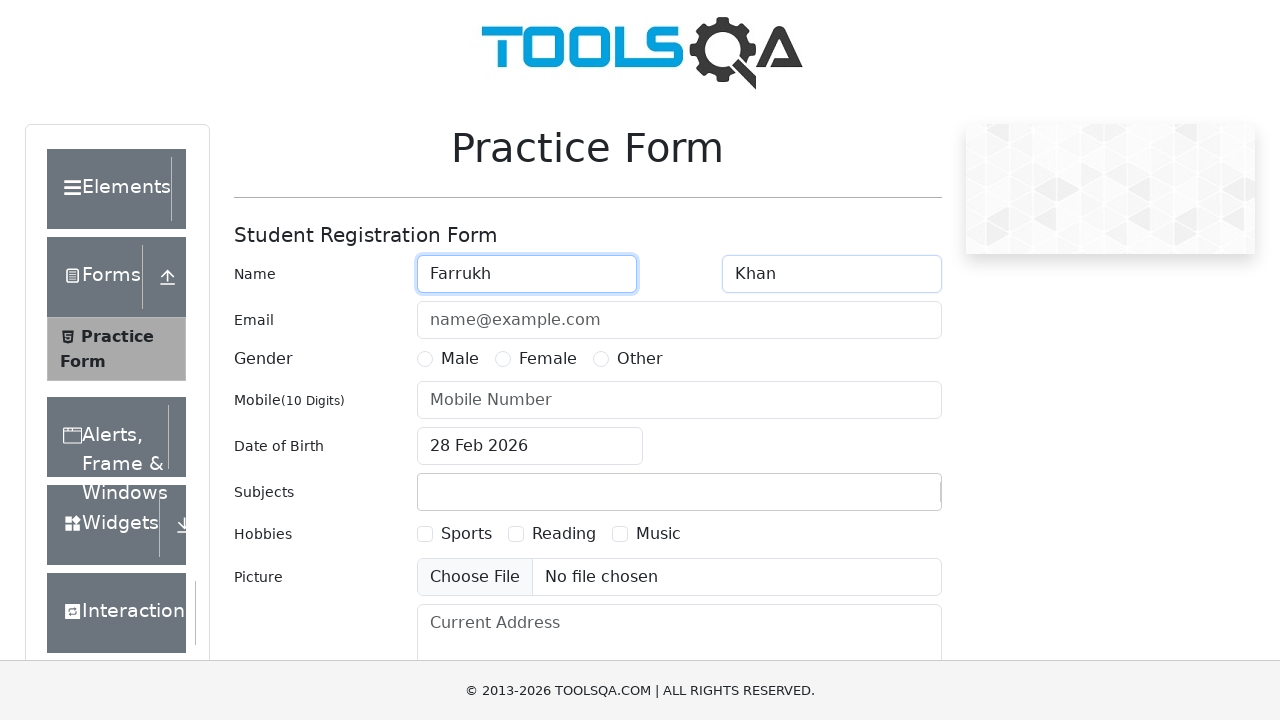

Filled in mobile number field with '3132417761' on #userNumber
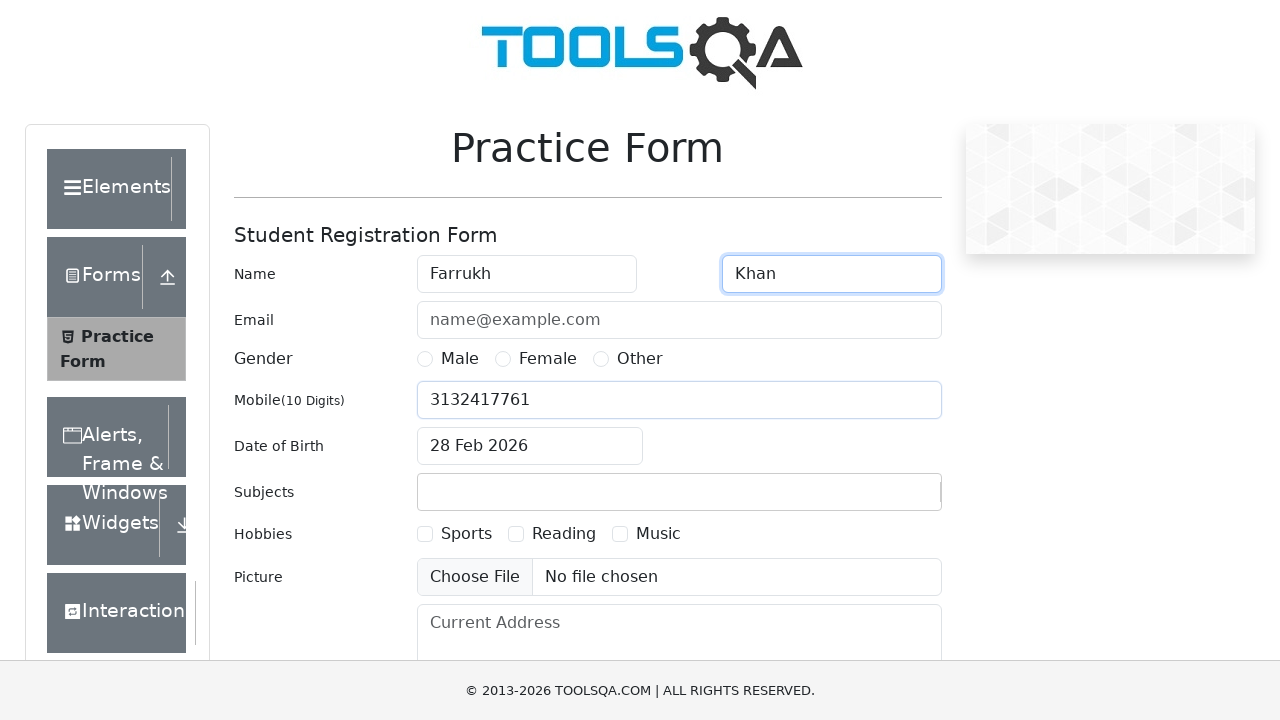

Selected male gender option at (460, 359) on label[for='gender-radio-1']
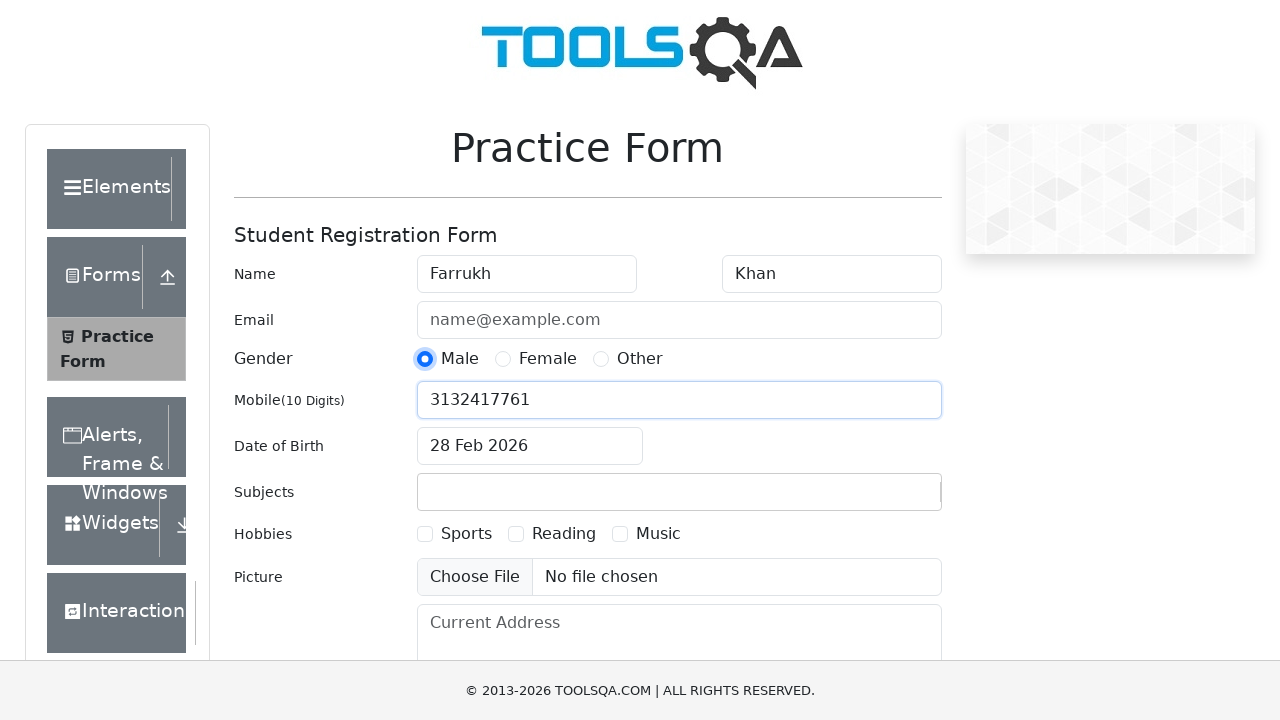

Scrolled to submit button
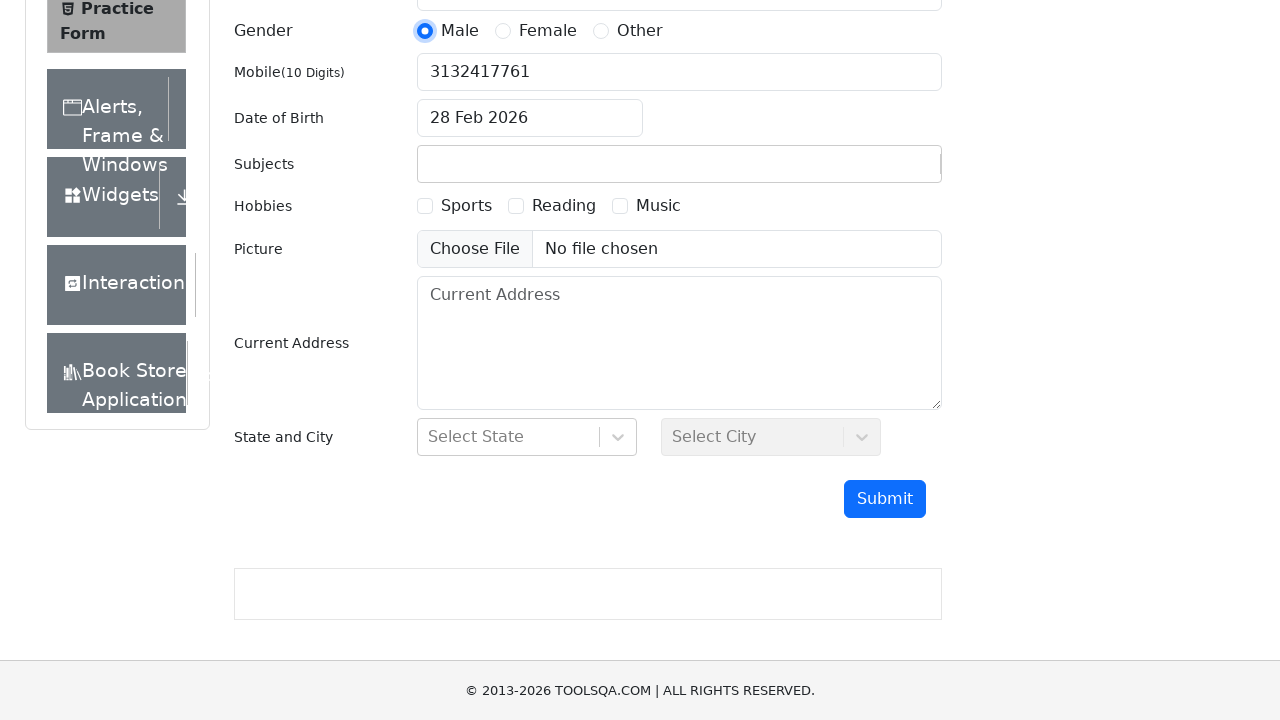

Clicked submit button to submit the form with required fields at (885, 499) on #submit
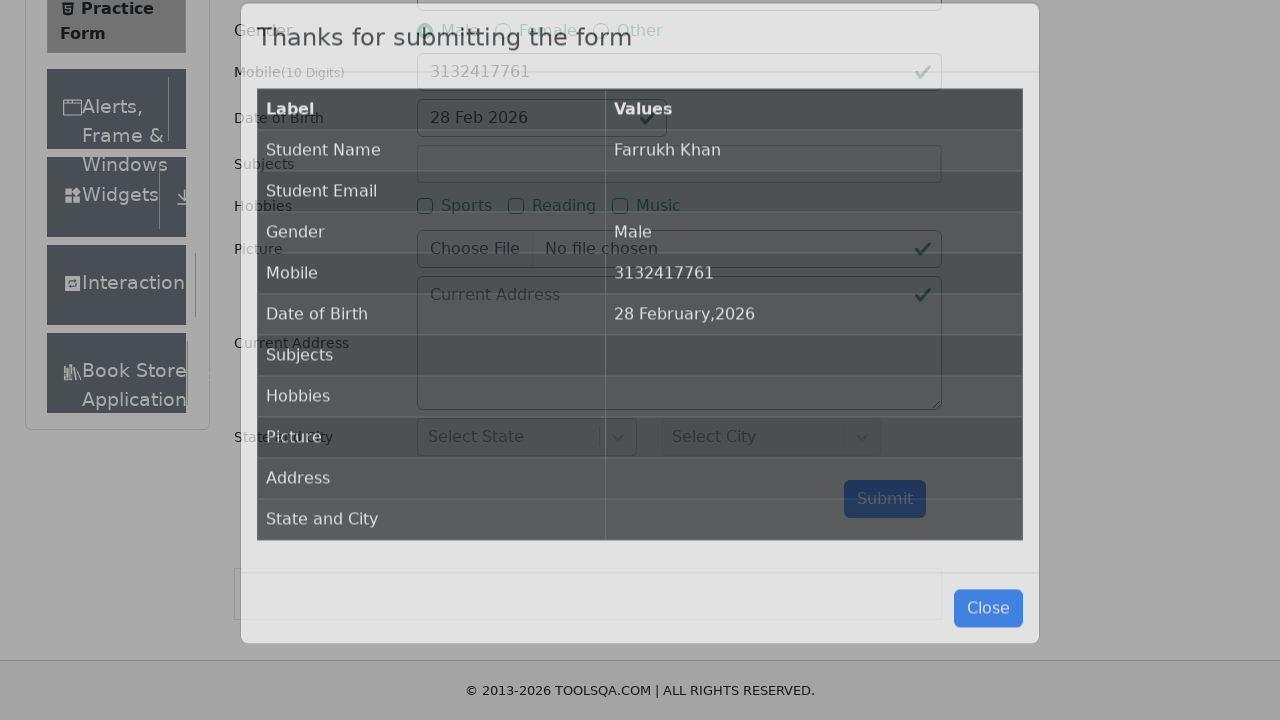

Success modal appeared with confirmation message
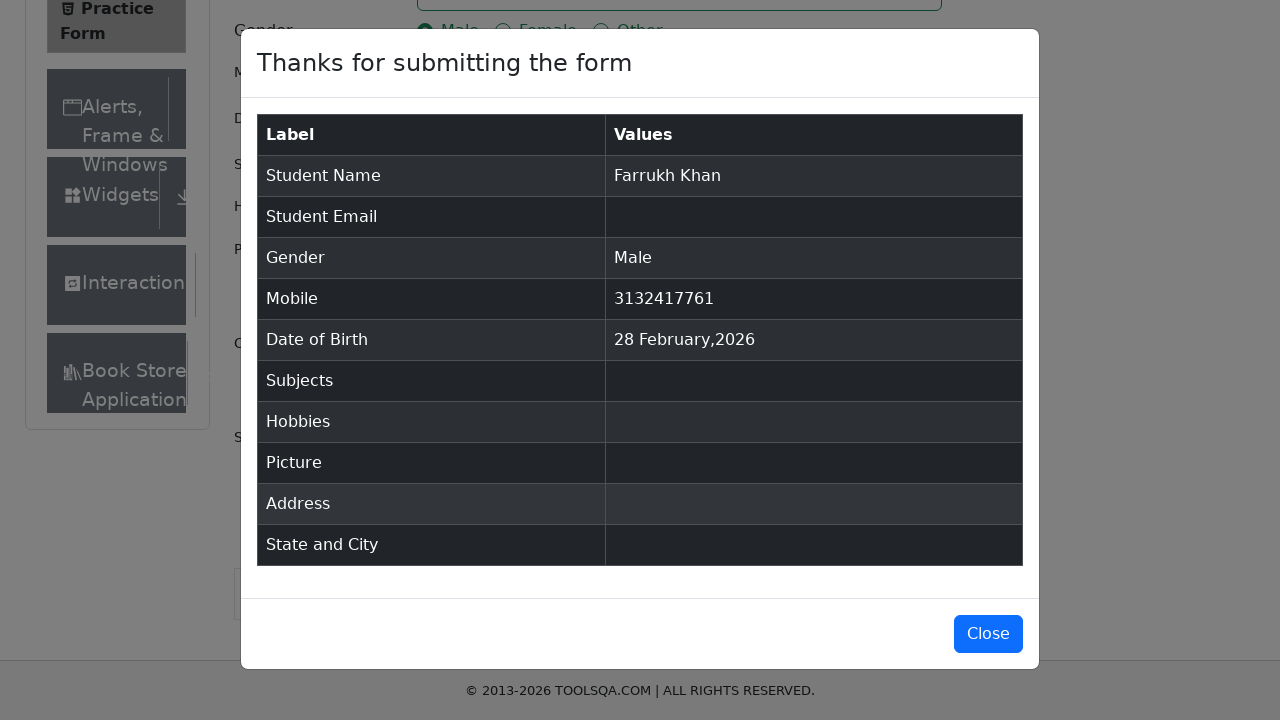

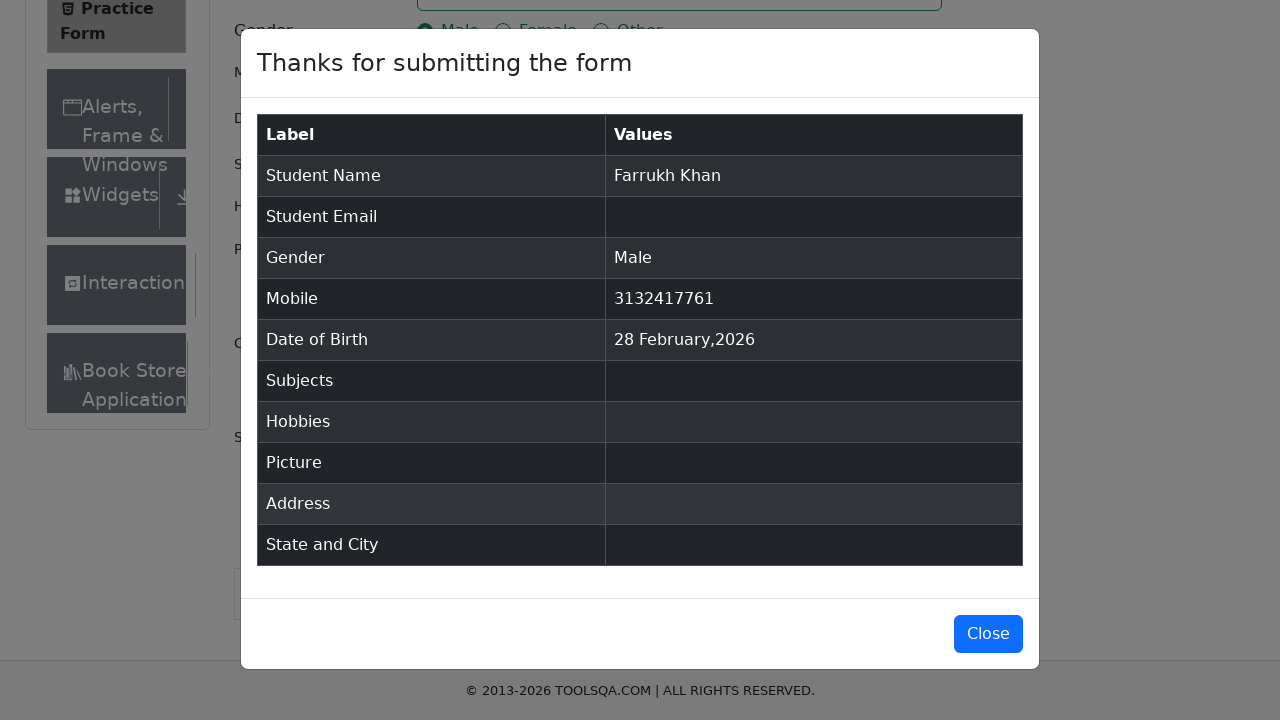